Tests a practice form by filling in name, email, and password fields, clicking a toggle/show password element, and submitting the form on a demo application.

Starting URL: https://demoapps.qspiders.com/ui

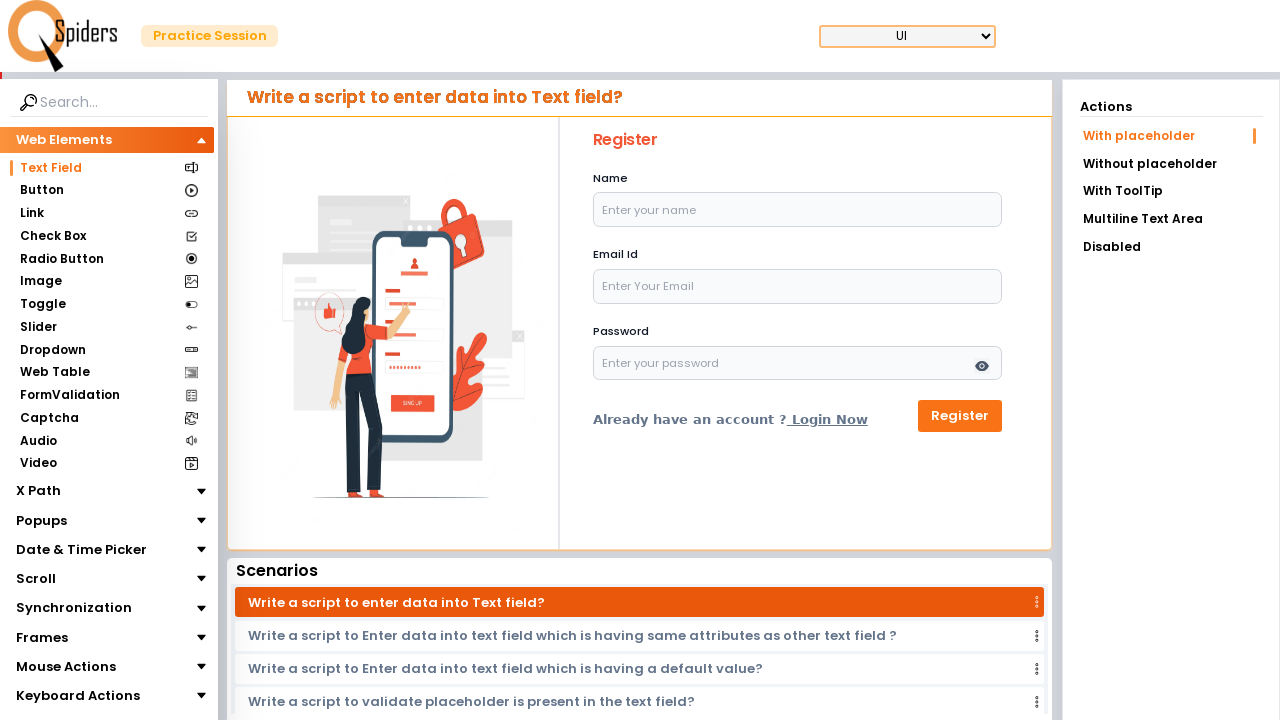

Page loaded and DOM content ready
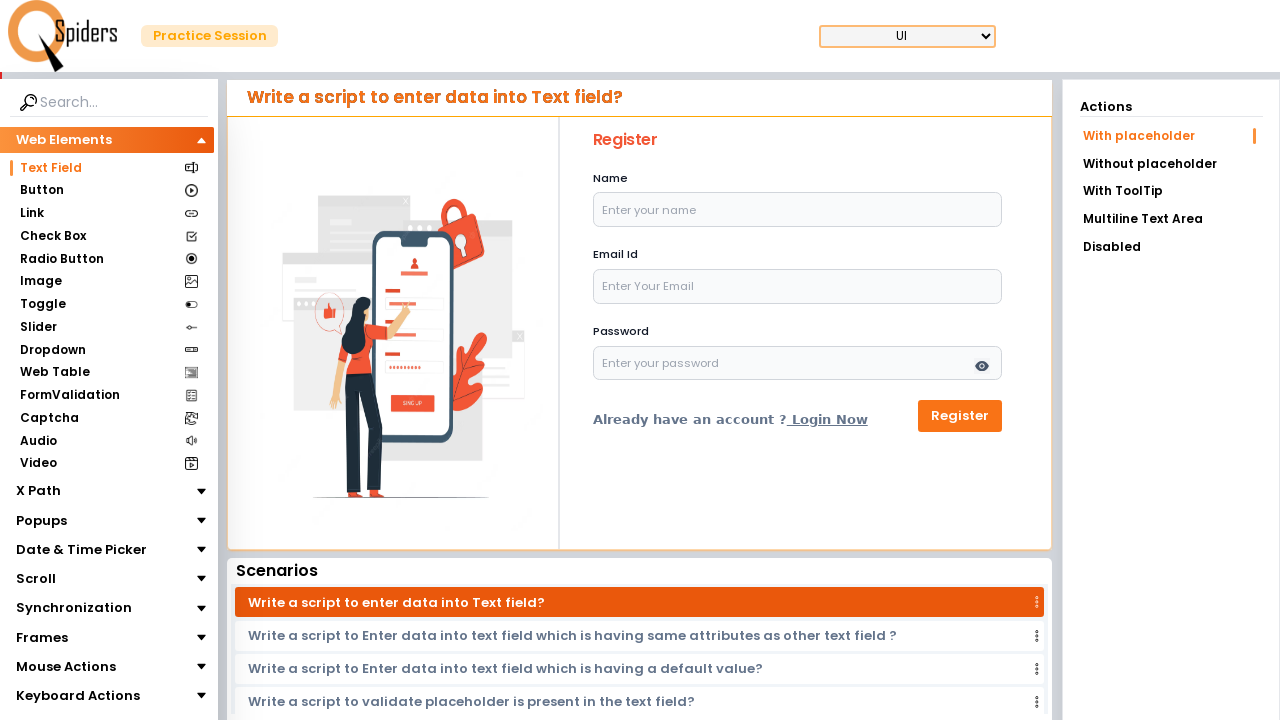

Filled name field with 'John Smith' on input[placeholder='Enter your name']
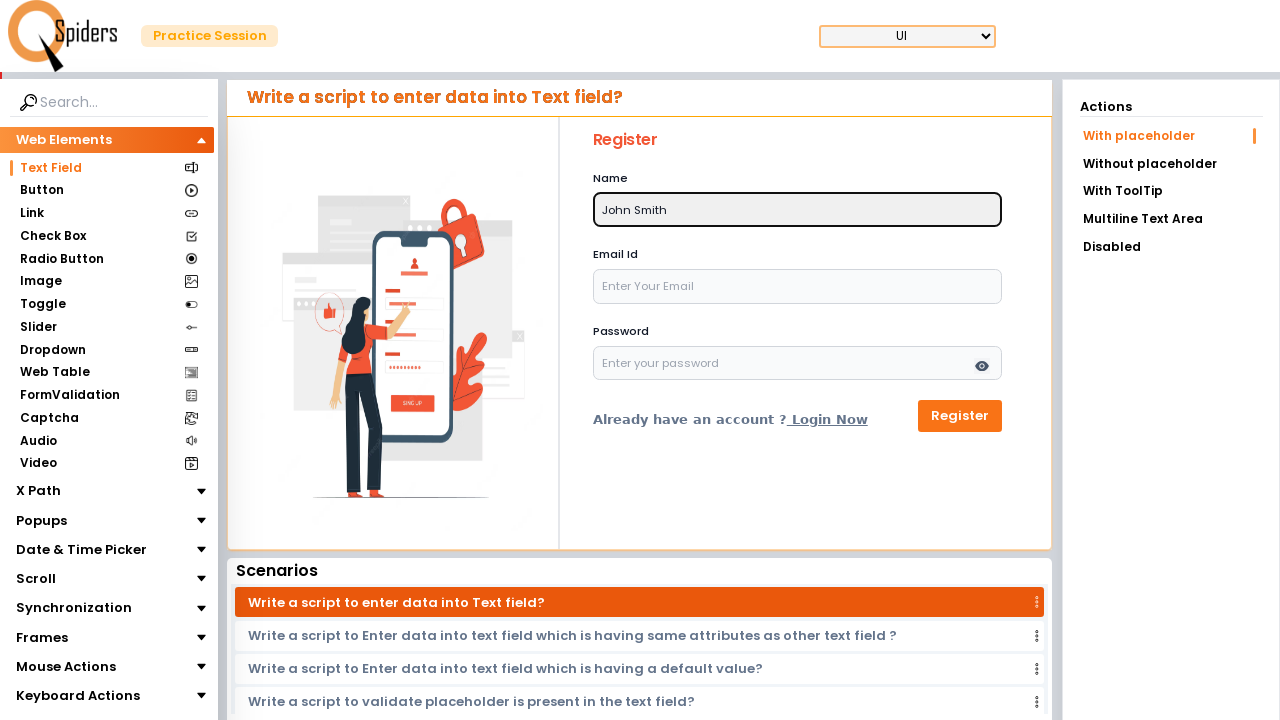

Filled email field with 'johnsmith@example.com' on input[placeholder='Enter Your Email']
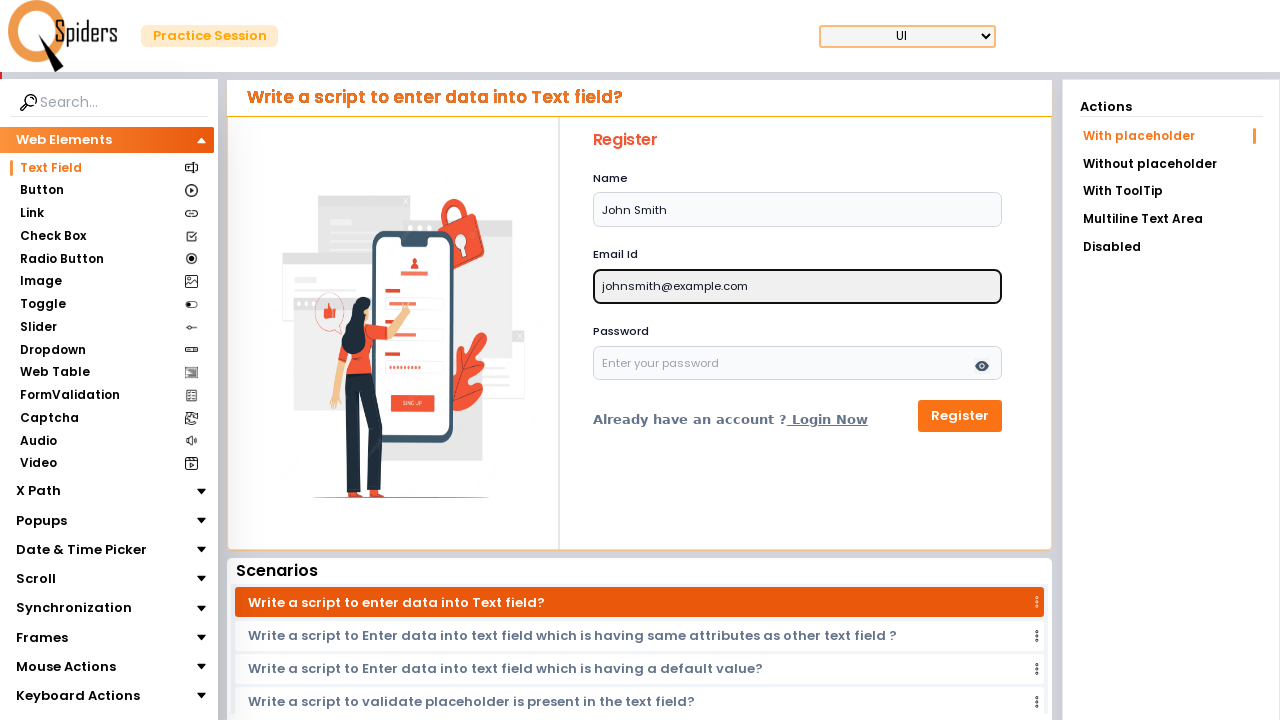

Filled password field with 'SecurePass789' on input[placeholder='Enter your password']
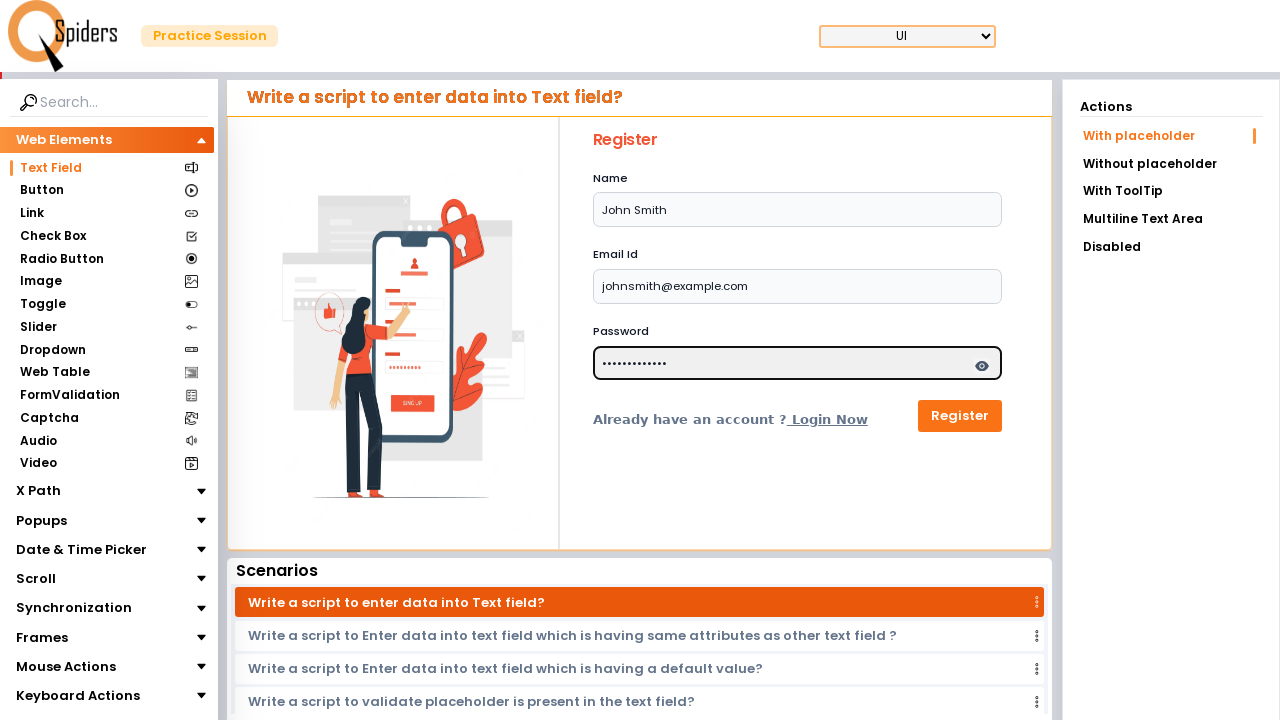

Clicked show/toggle password button at (982, 366) on span.absolute.text-slate-600.text-\[18px\].bg-gray-100
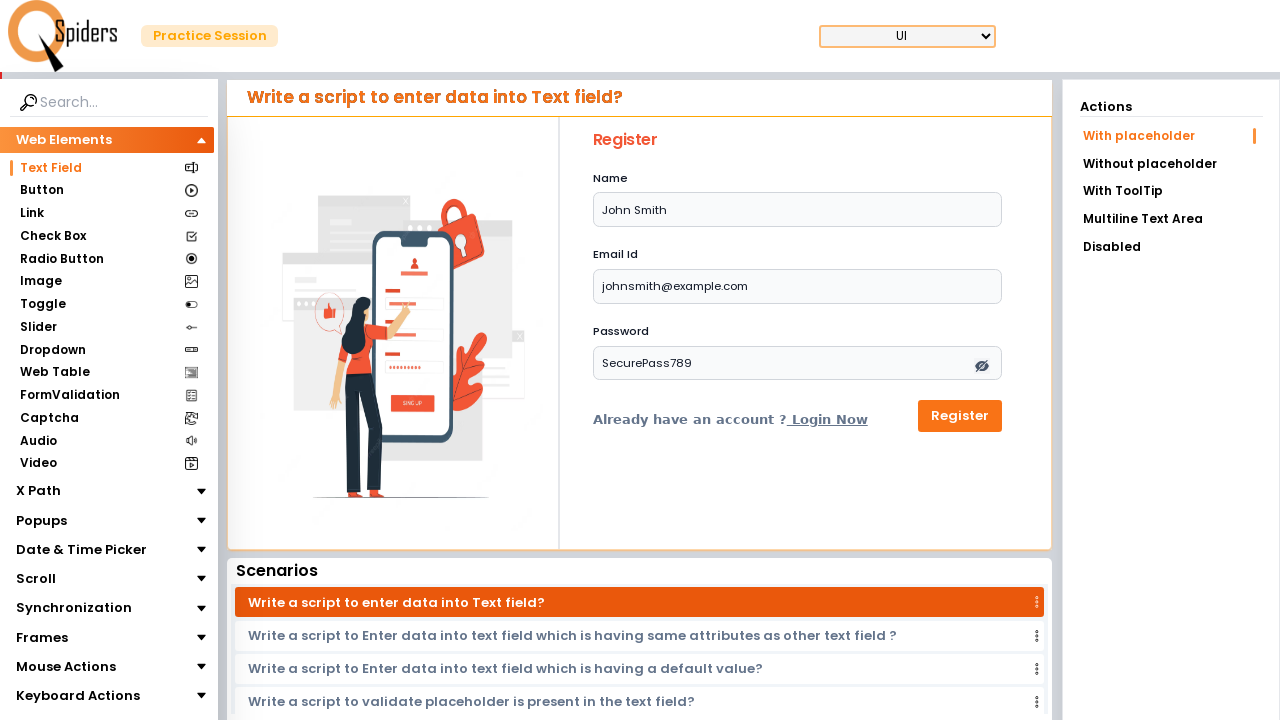

Clicked form submit button at (960, 416) on button[type='submit']
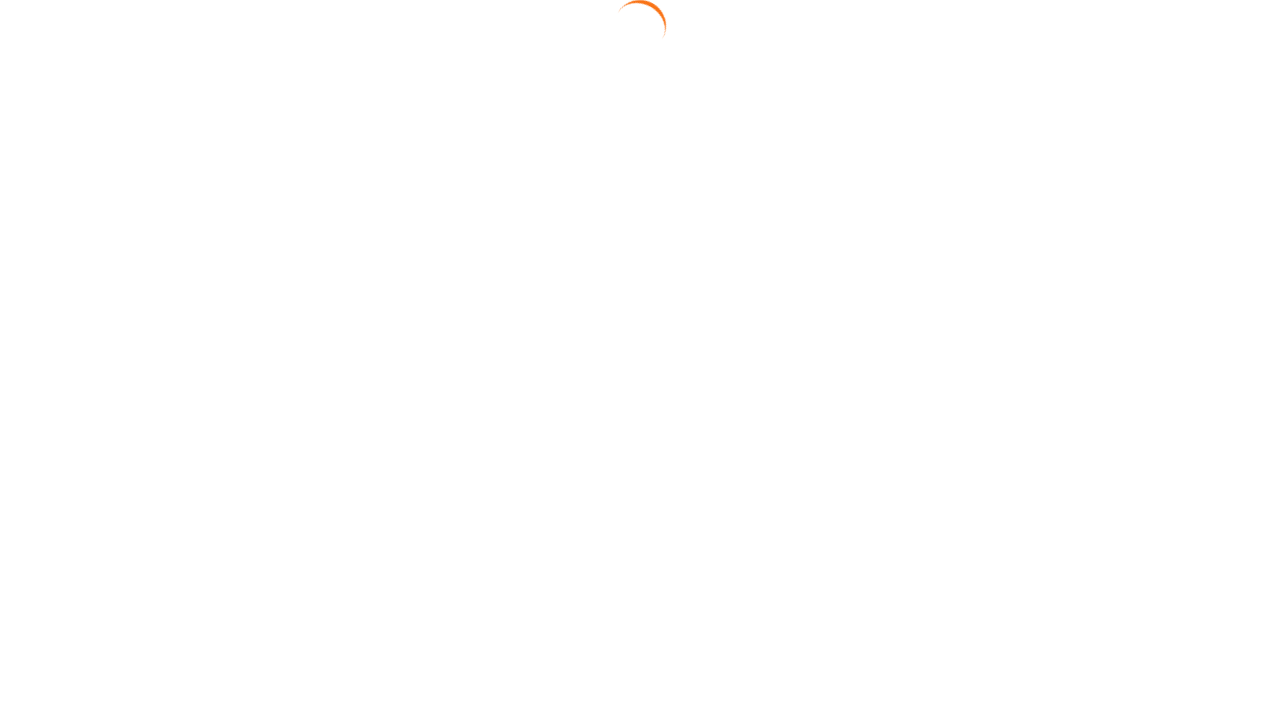

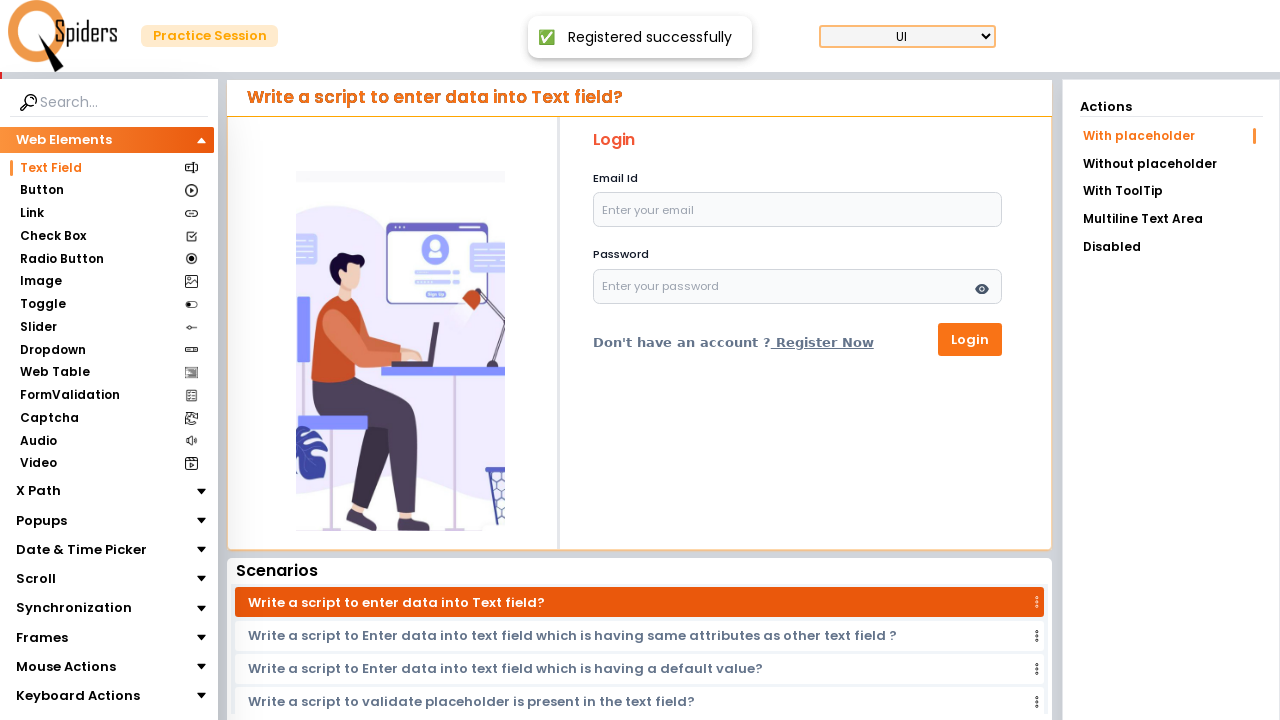